Tests various button properties and interactions including clicking a button to navigate, checking if a button is disabled, and verifying button position, color, and dimensions

Starting URL: https://www.leafground.com/button.xhtml

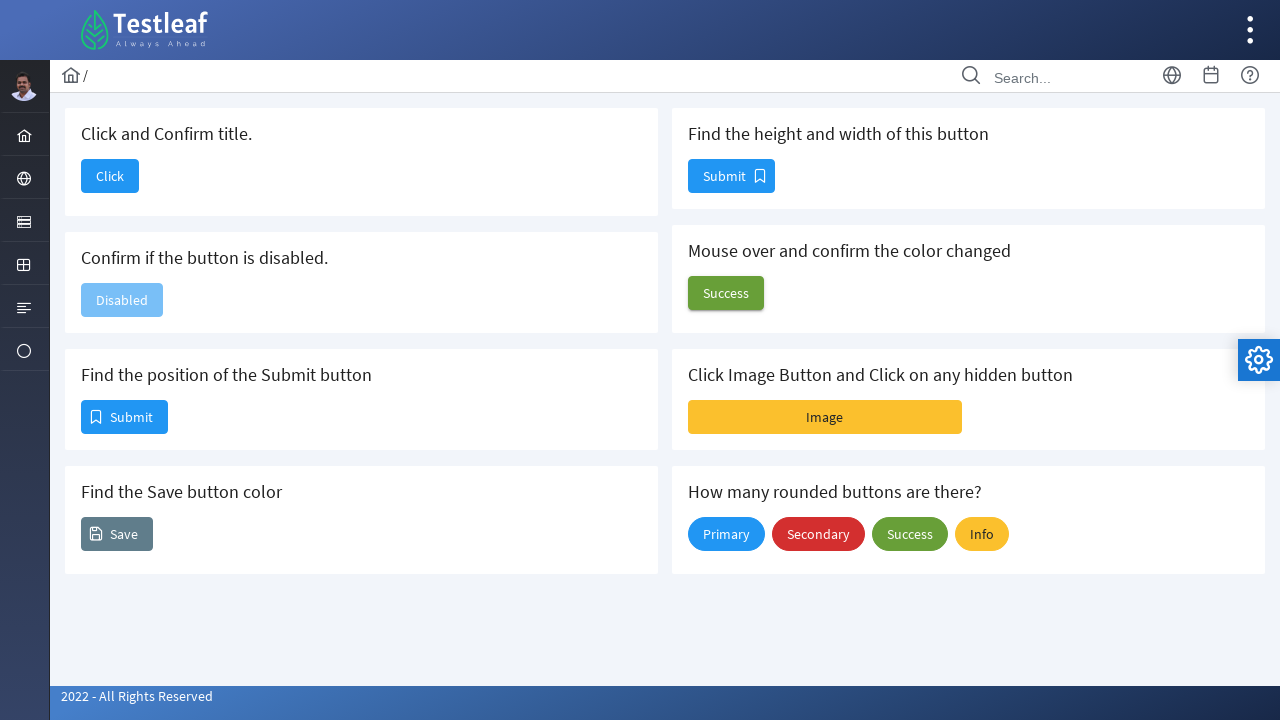

Clicked button to navigate at (110, 176) on #j_idt88\:j_idt90
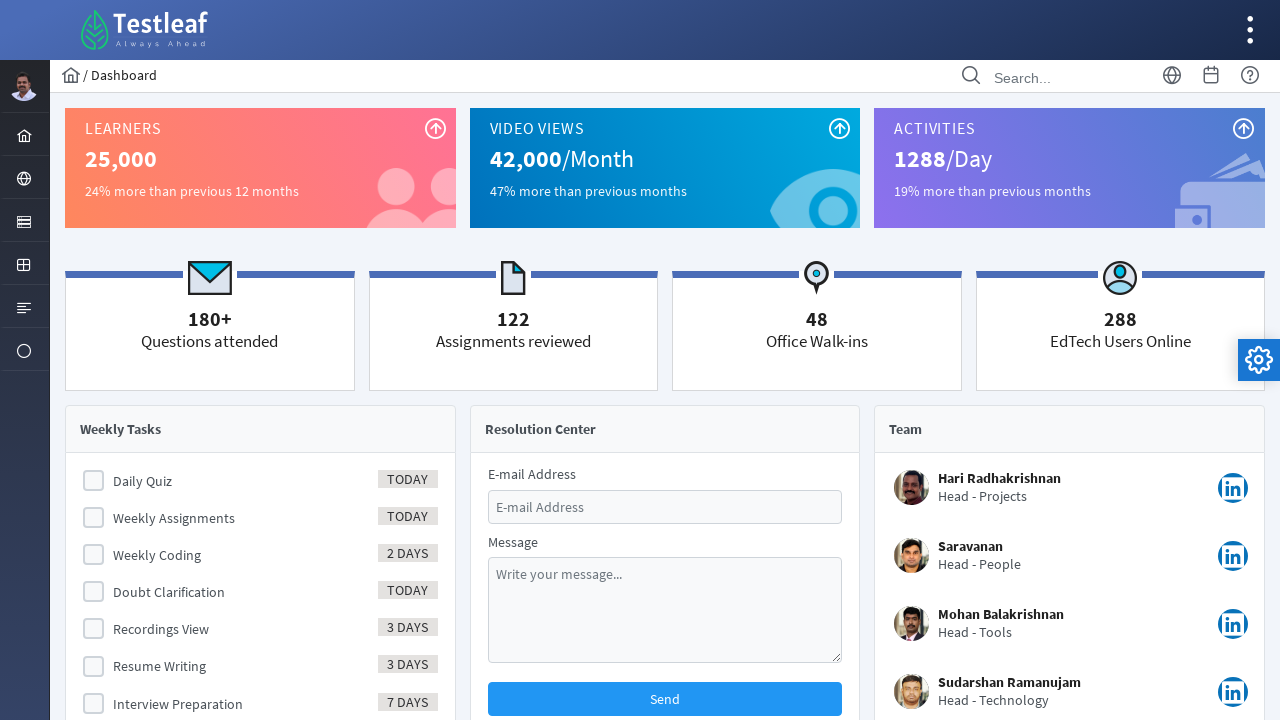

Waited for page load
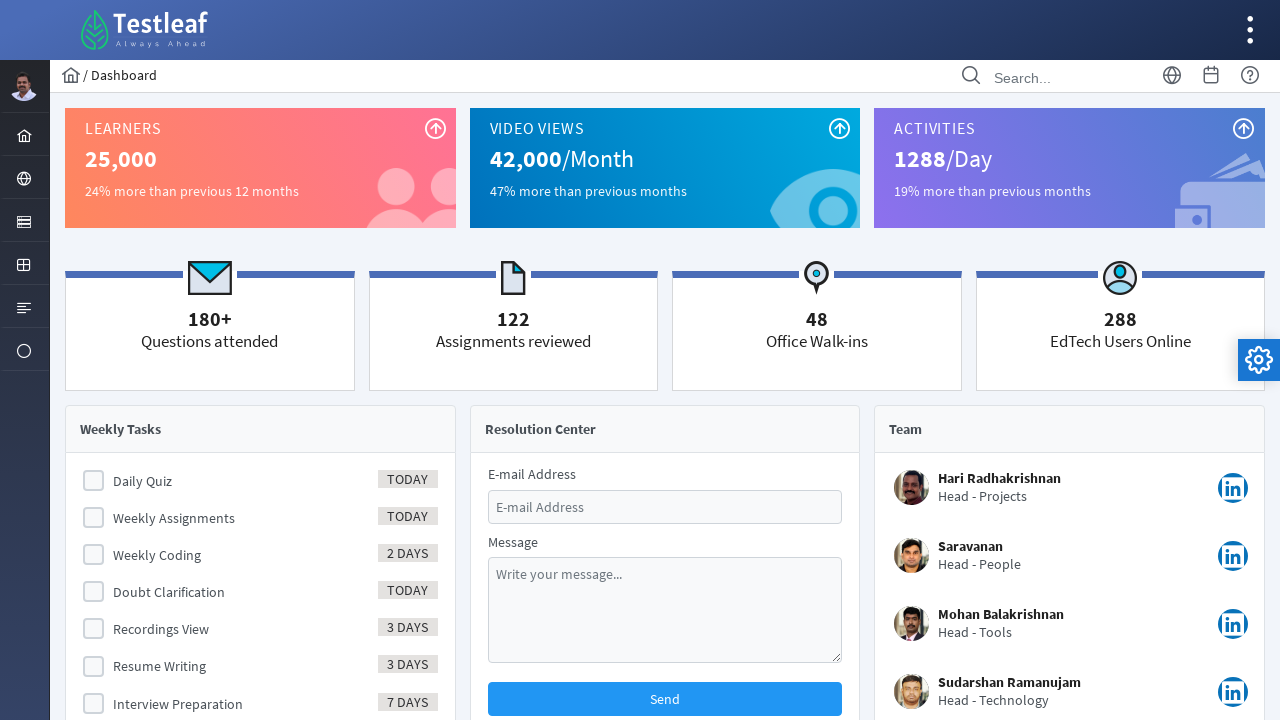

Verified page title is 'Dashboard'
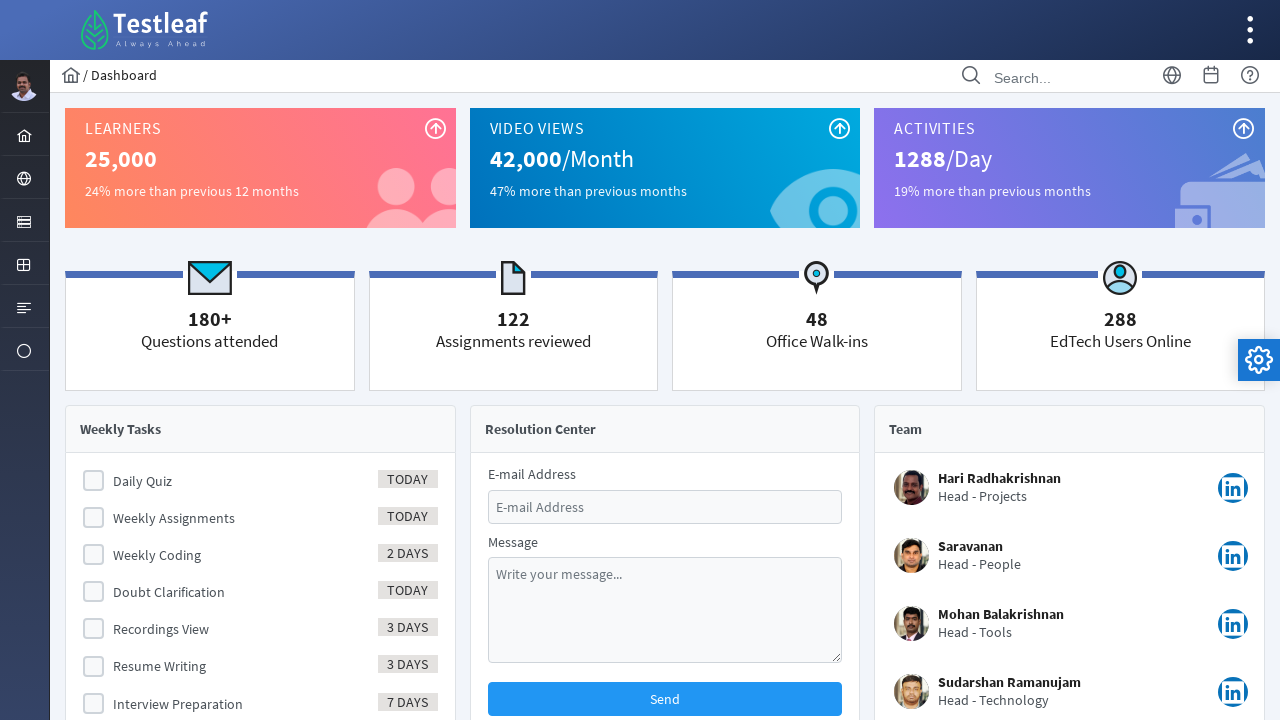

Navigated back to button page
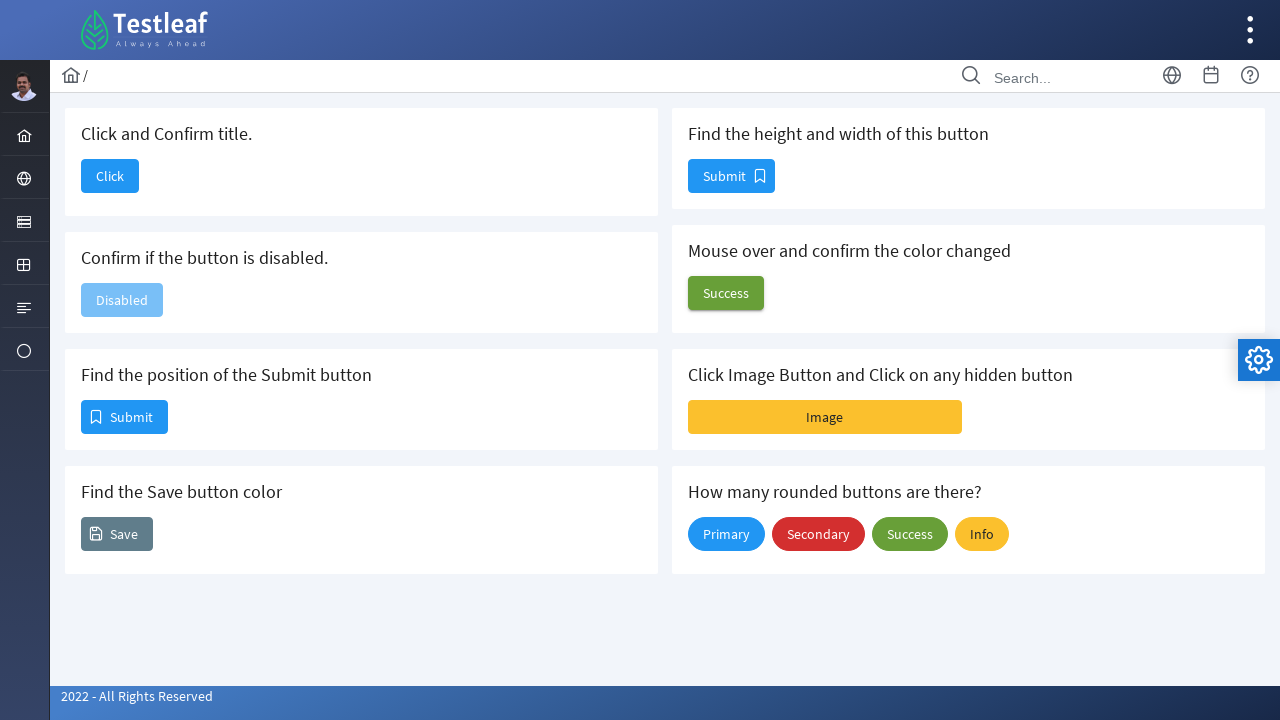

Waited for button page to load
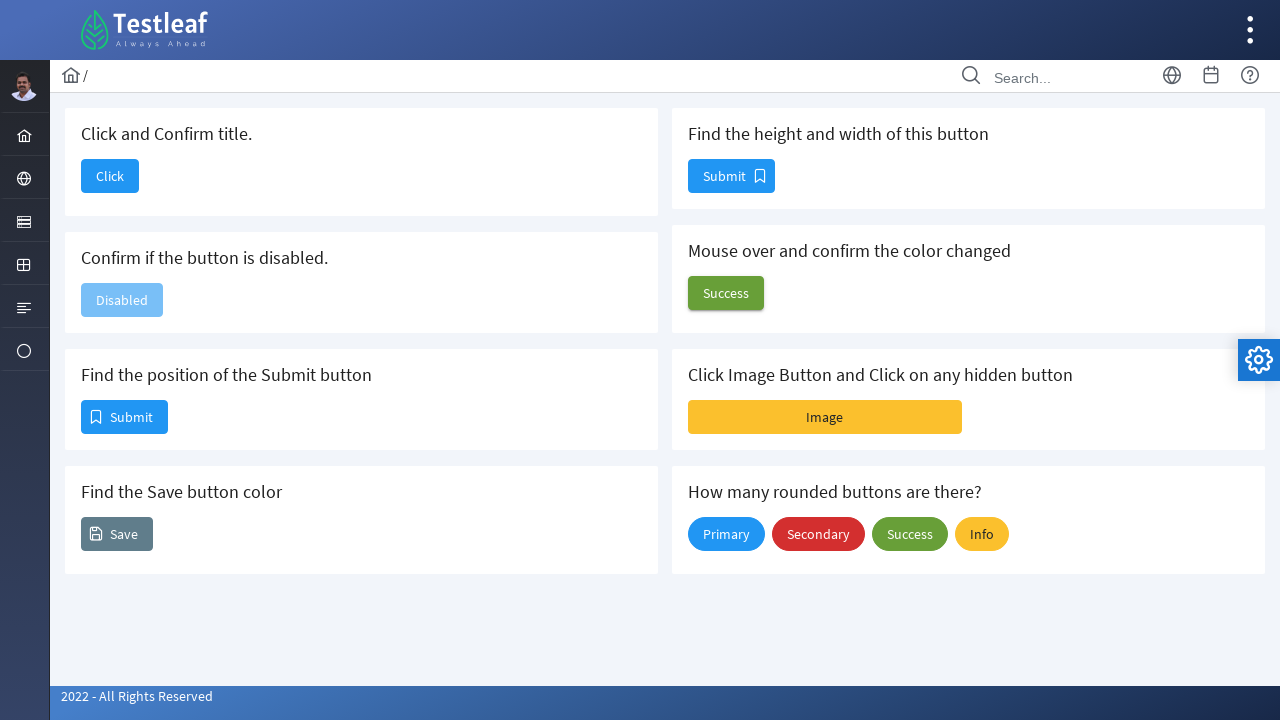

Checked if button is disabled - Button enabled status: False
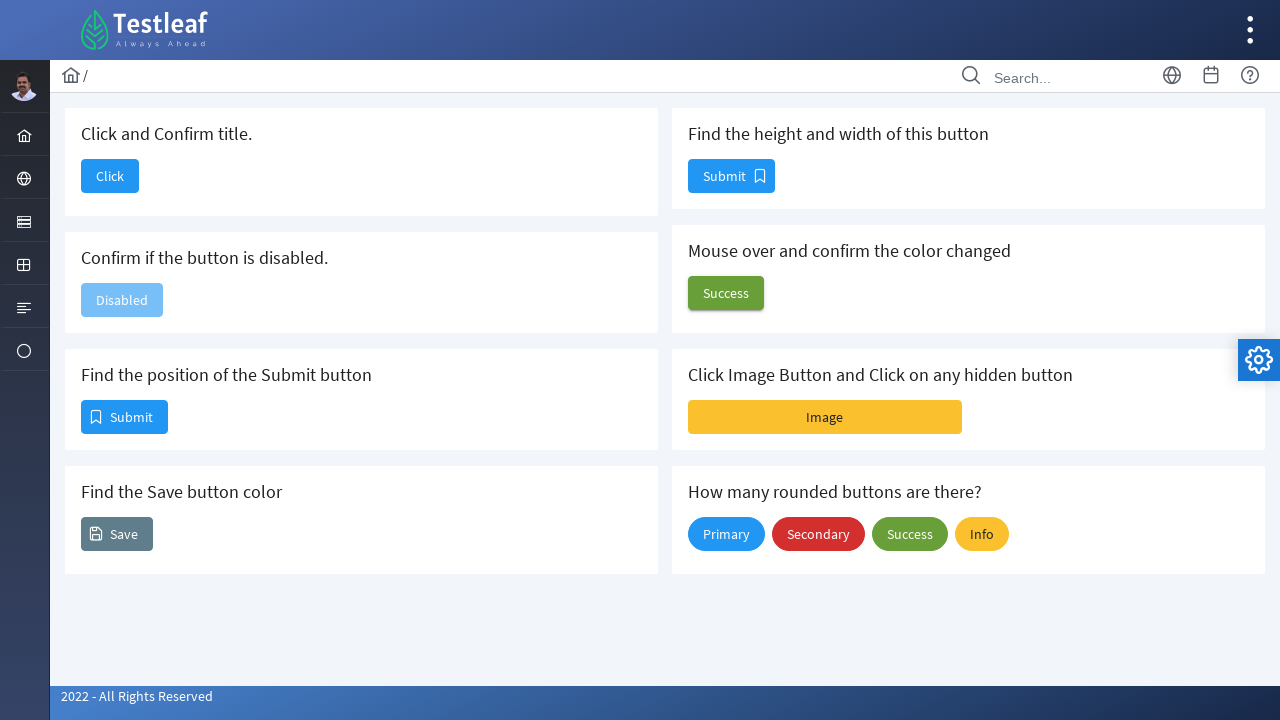

Retrieved button position coordinates
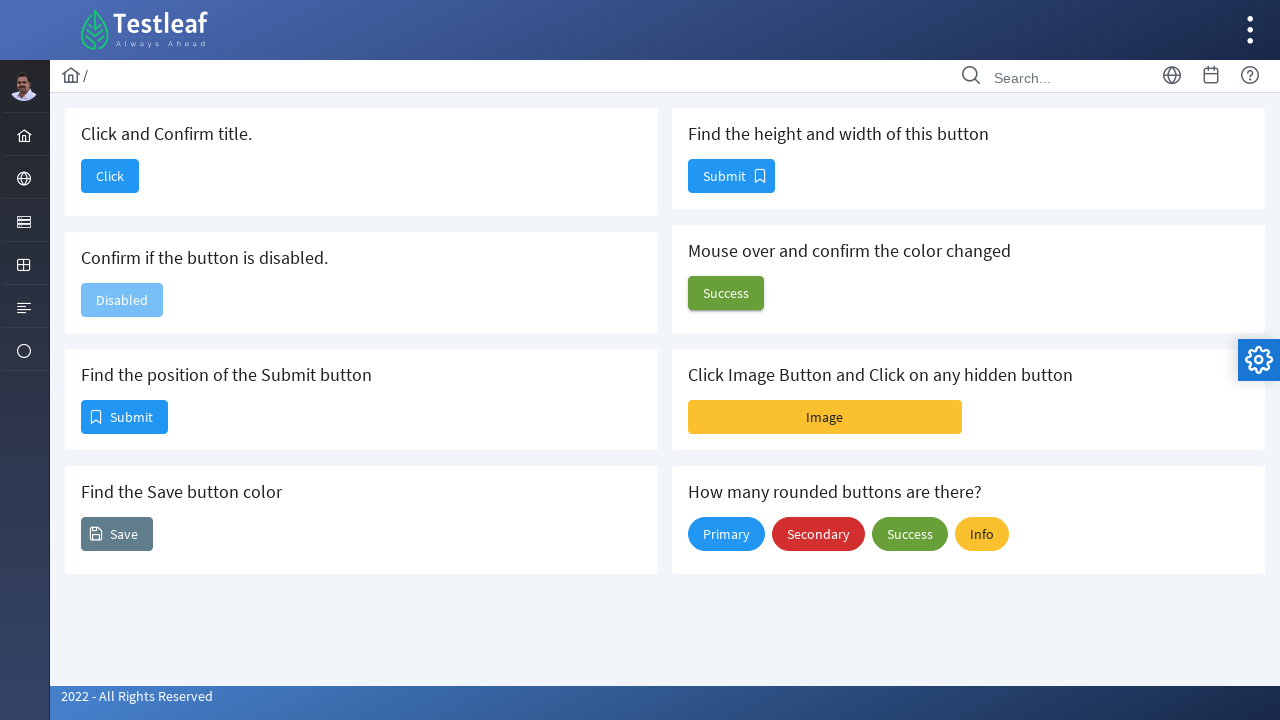

Retrieved button color: rgb(96, 125, 139)
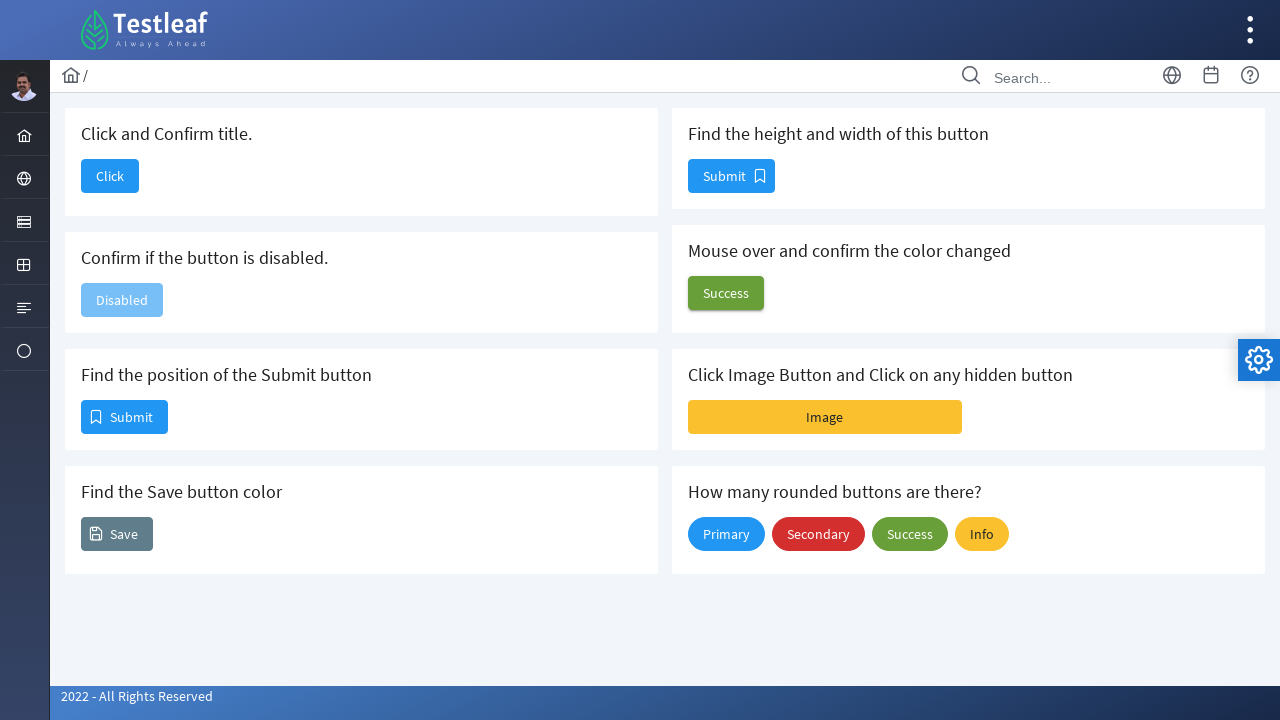

Retrieved button dimensions
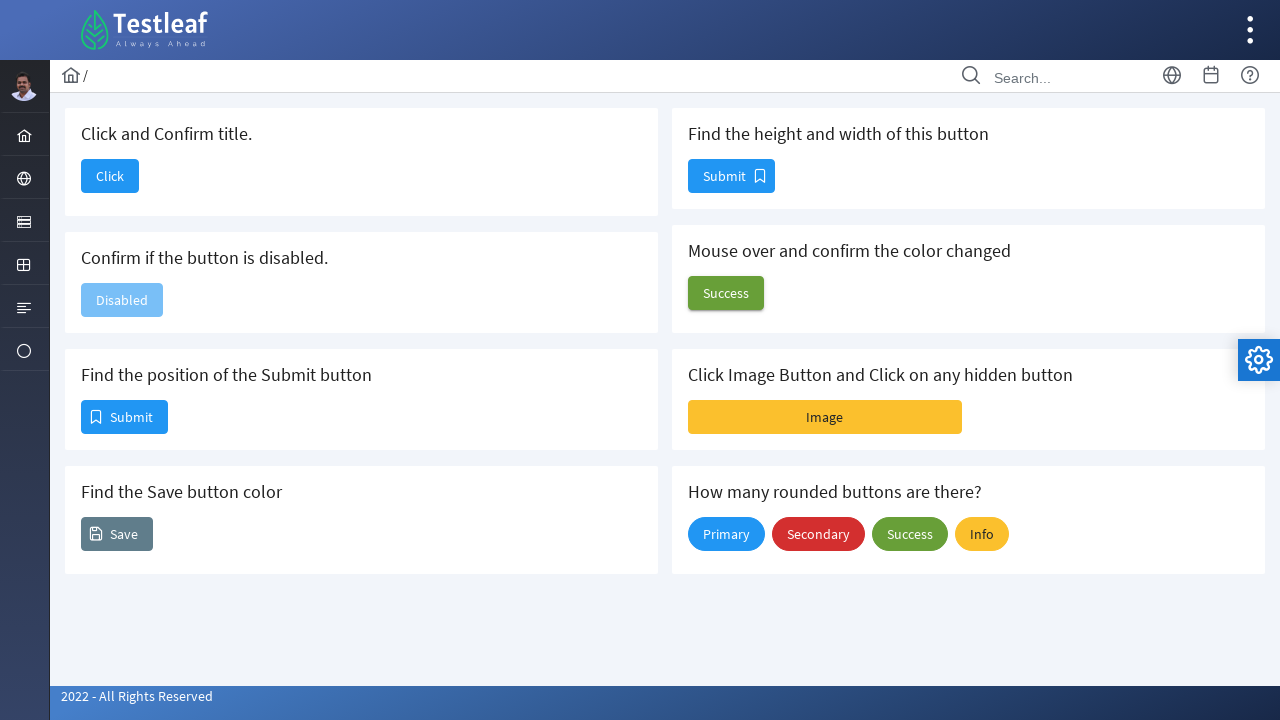

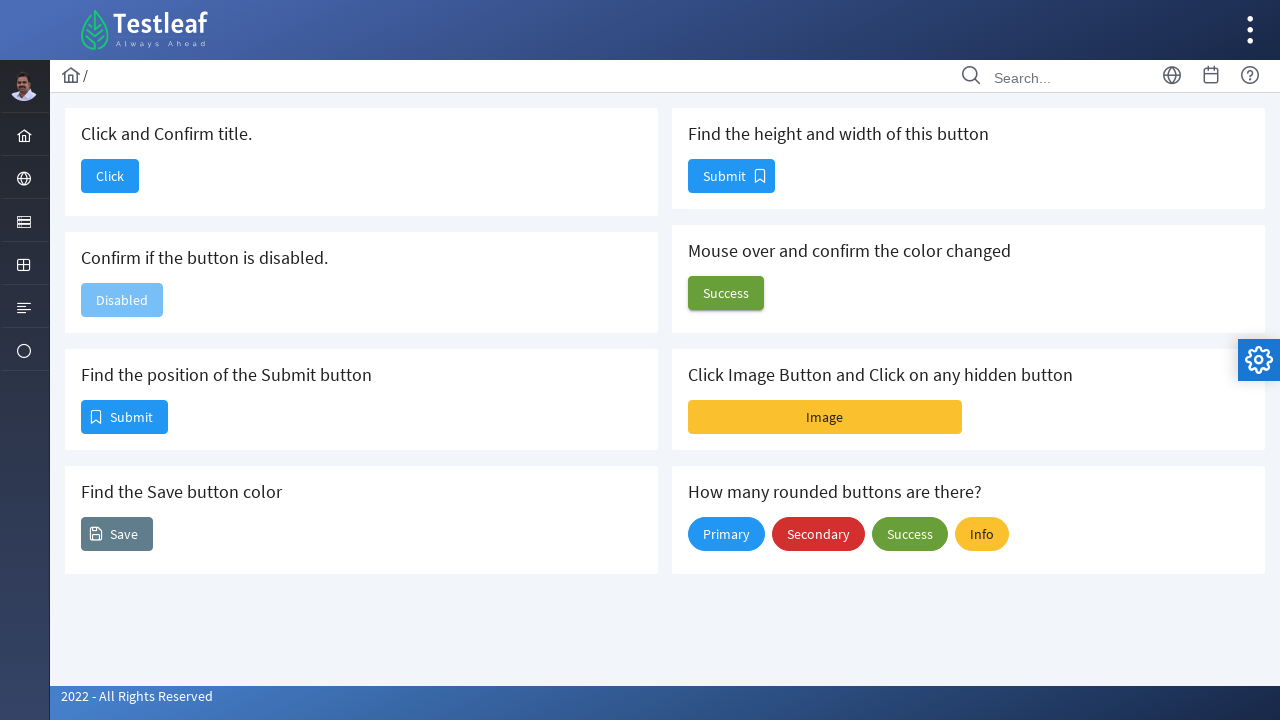